Tests a math quiz page by reading two numbers displayed on the page, calculating their sum, selecting the result from a dropdown menu, and submitting the answer.

Starting URL: http://suninjuly.github.io/selects1.html

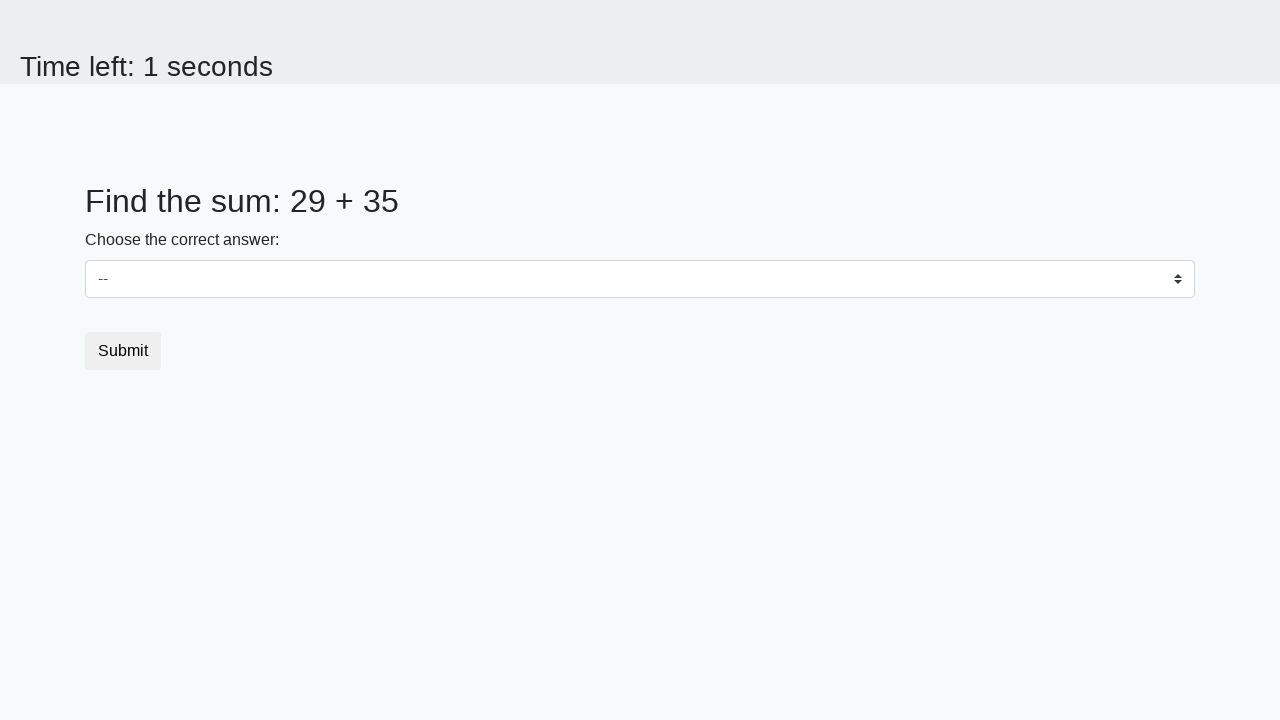

Located first number element (#num1)
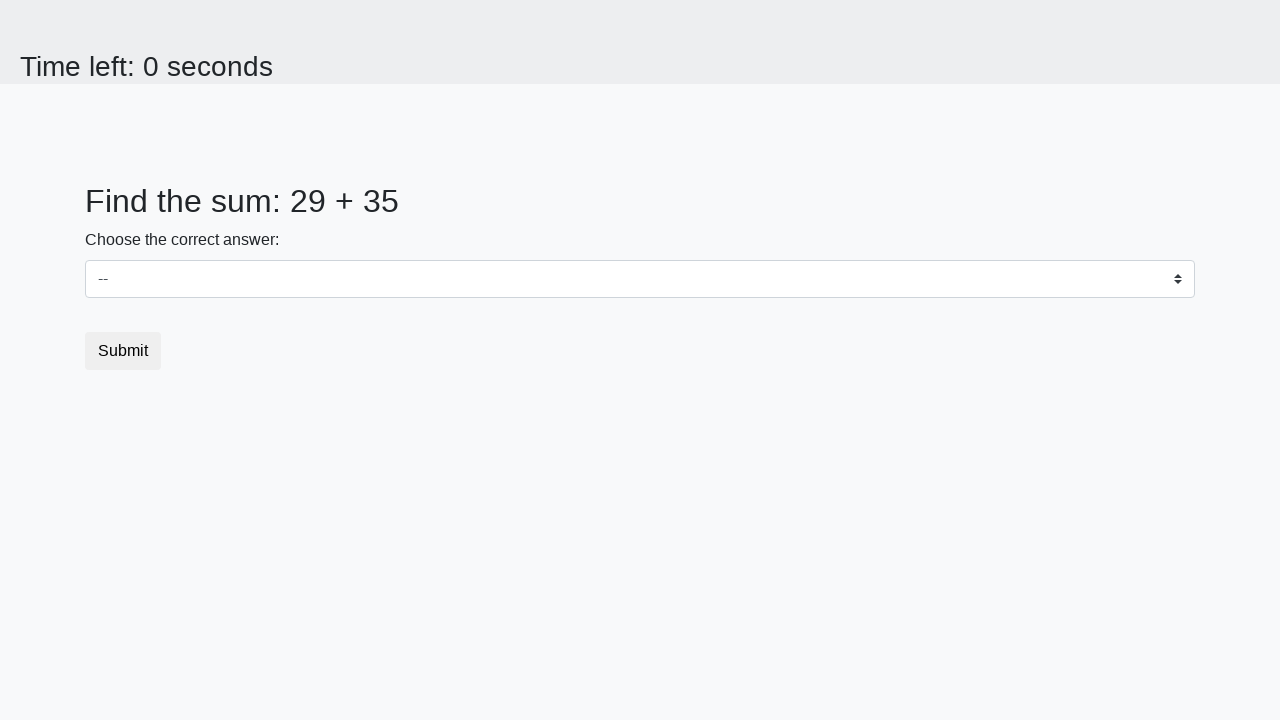

Located second number element (#num2)
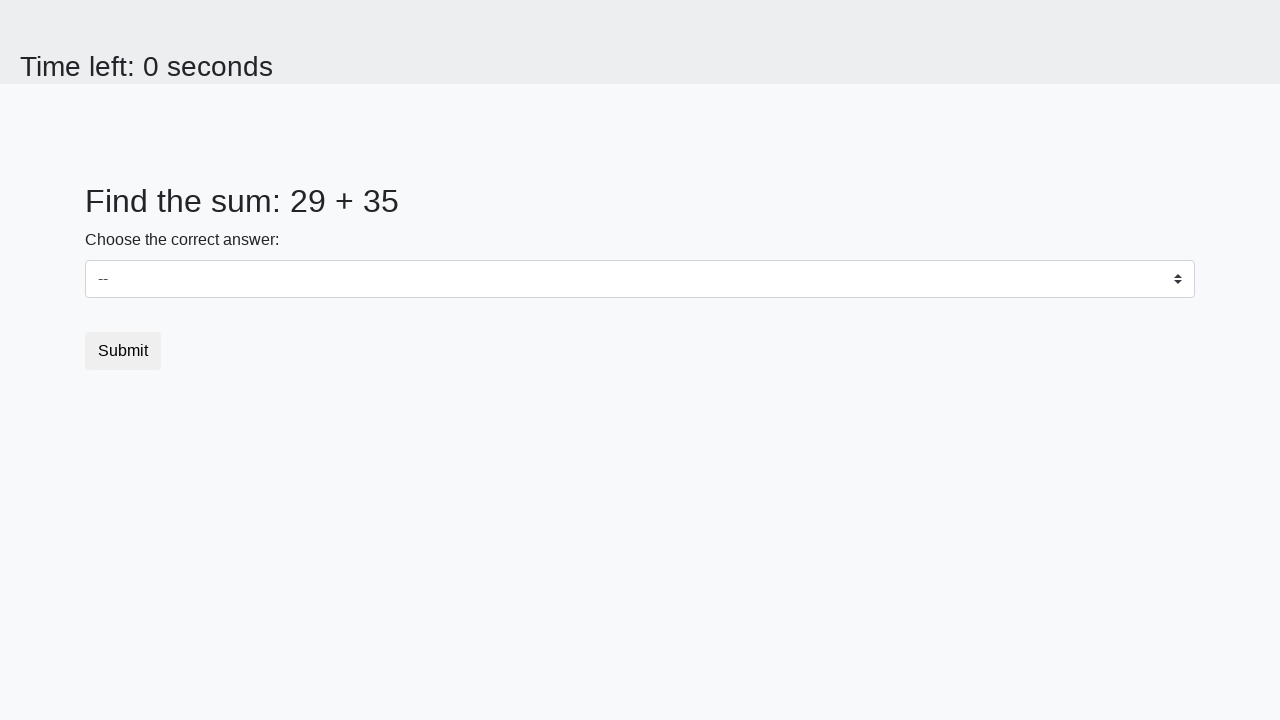

Extracted first number: 29
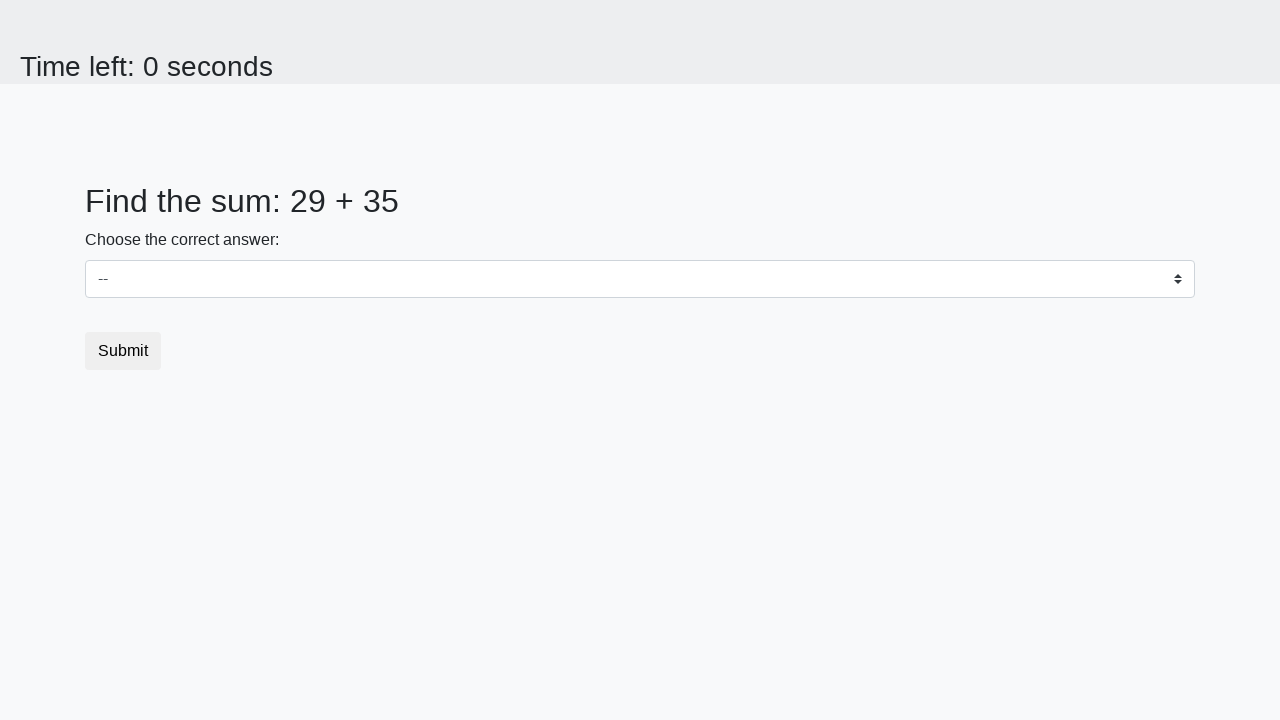

Extracted second number: 35
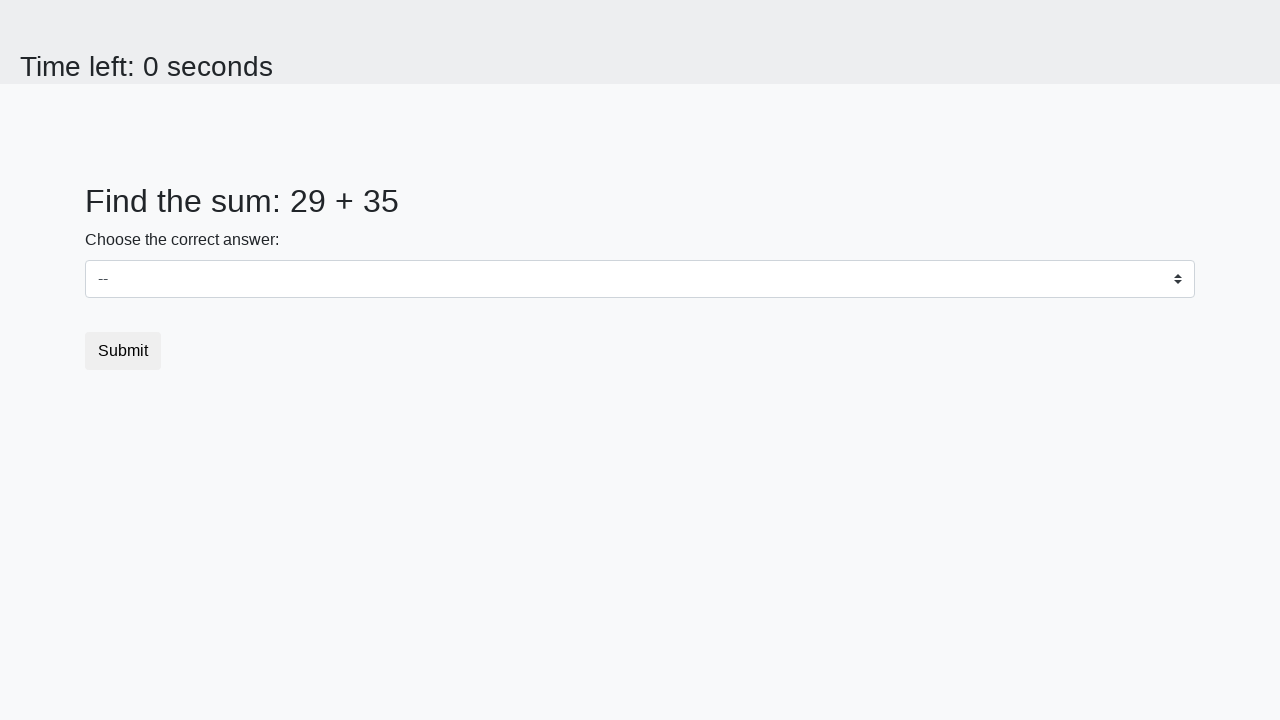

Calculated sum: 29 + 35 = 64
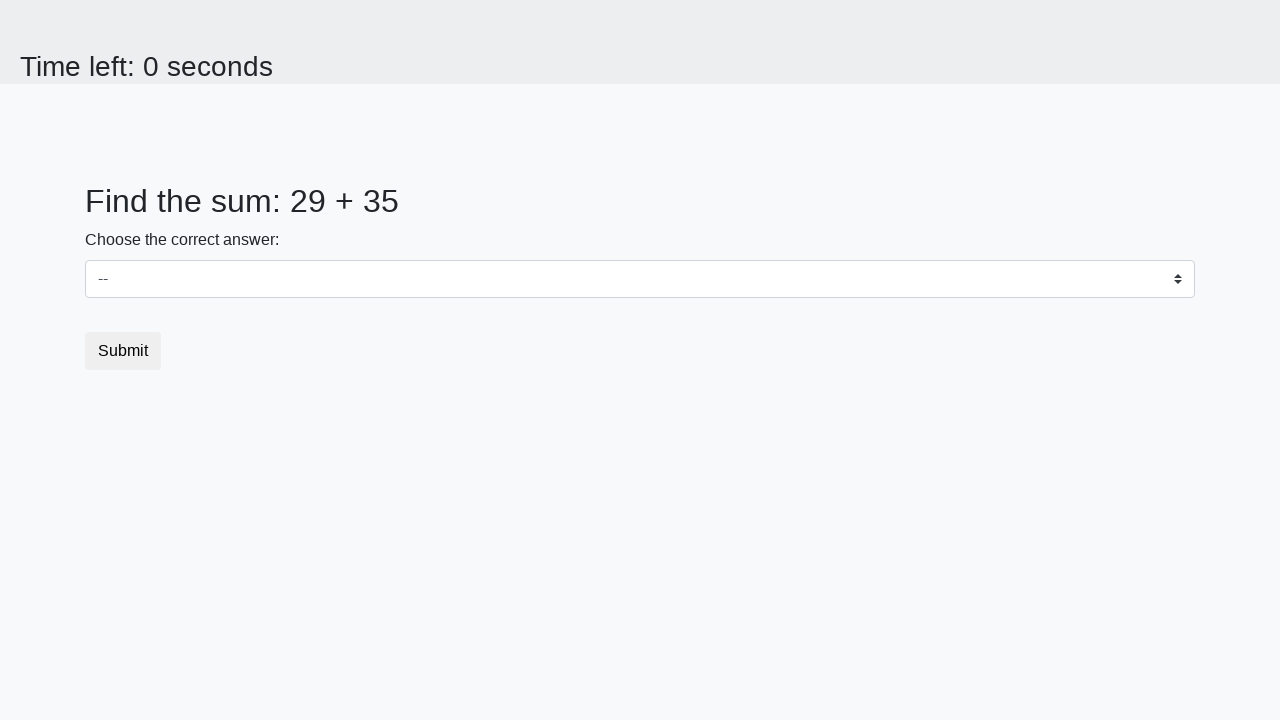

Selected sum value '64' from dropdown menu on .custom-select
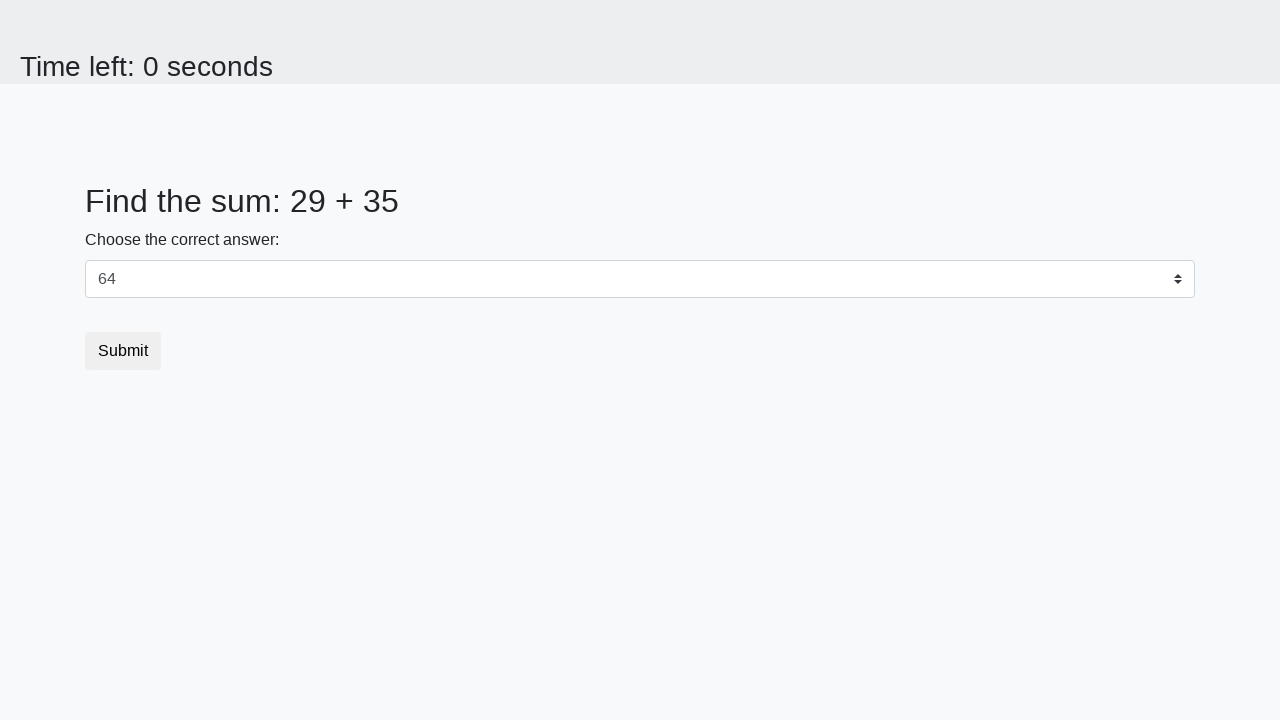

Clicked submit button to complete the quiz at (123, 351) on .btn-default
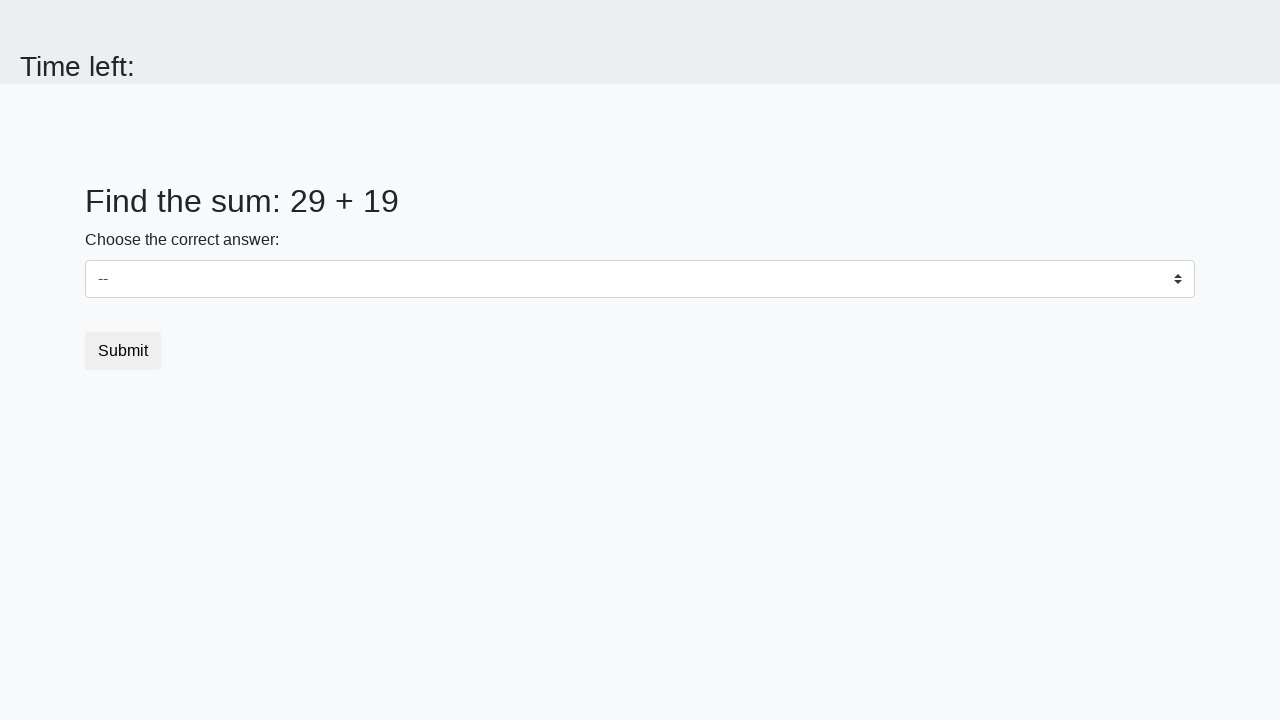

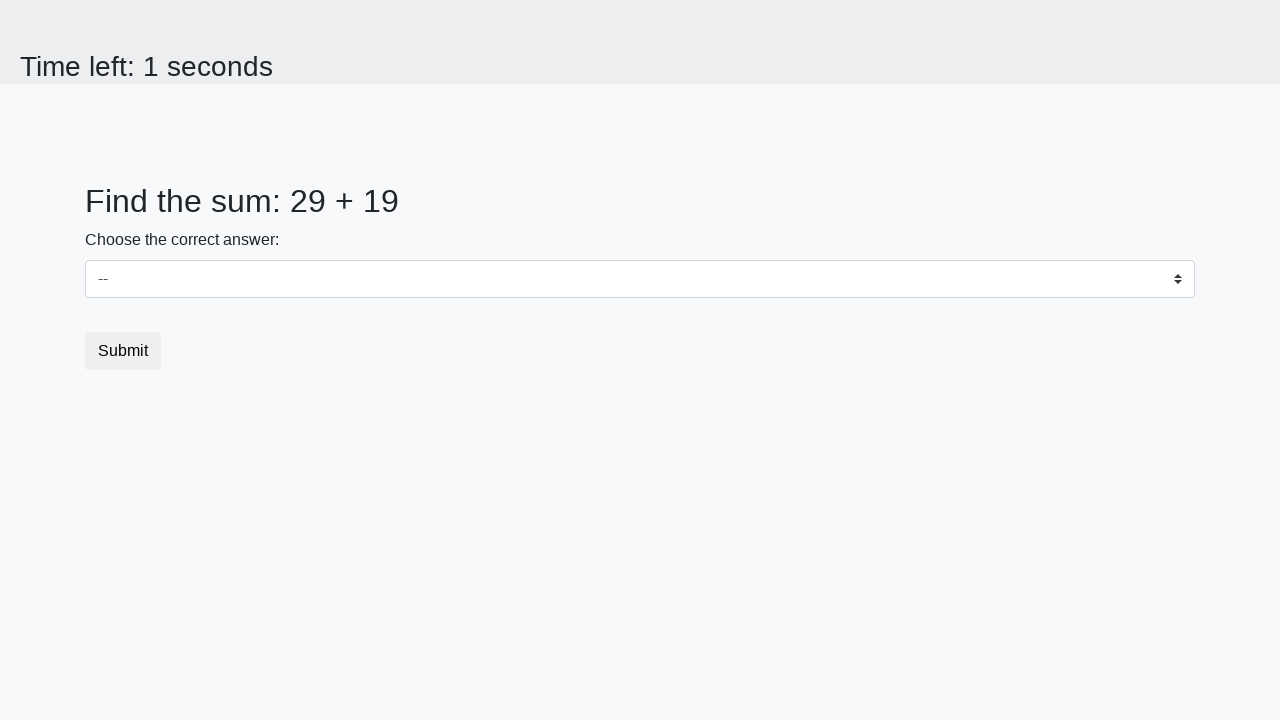